Adds multiple grocery items (Tomato, Potato, Onion, Apple) to cart by finding them in the product list and clicking their add to cart buttons

Starting URL: https://rahulshettyacademy.com/seleniumPractise/

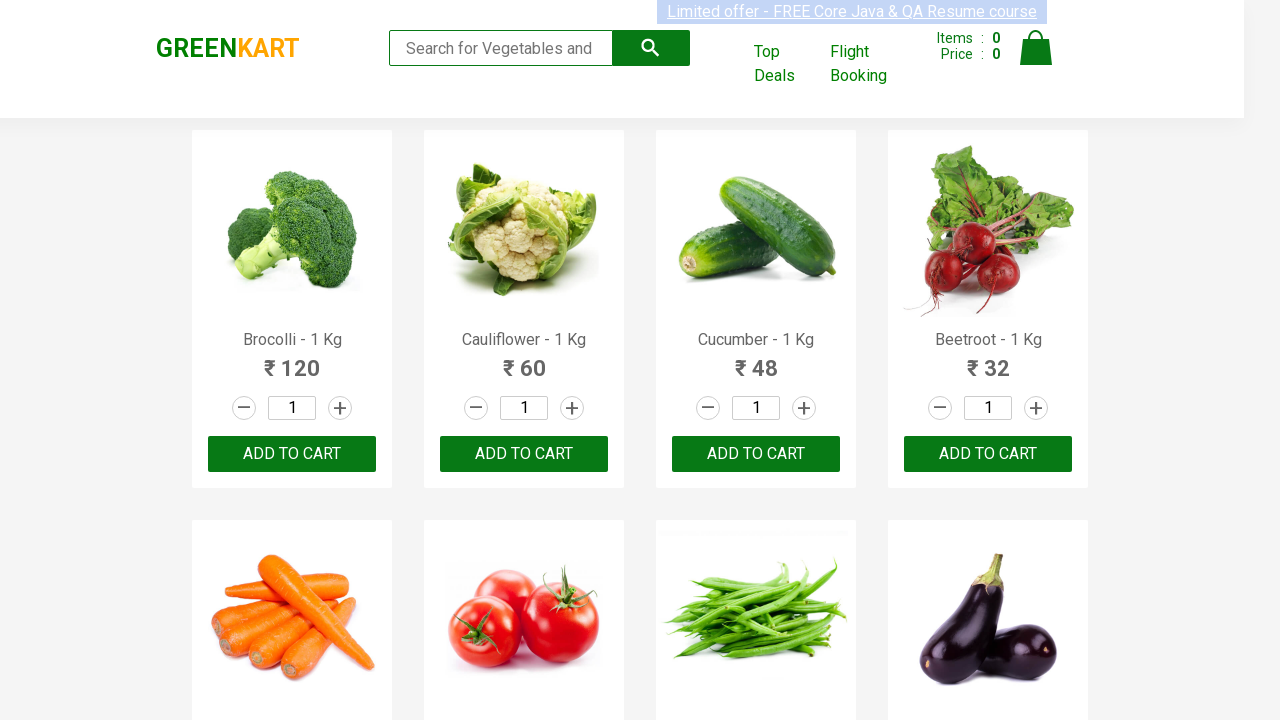

Waited for product list to load
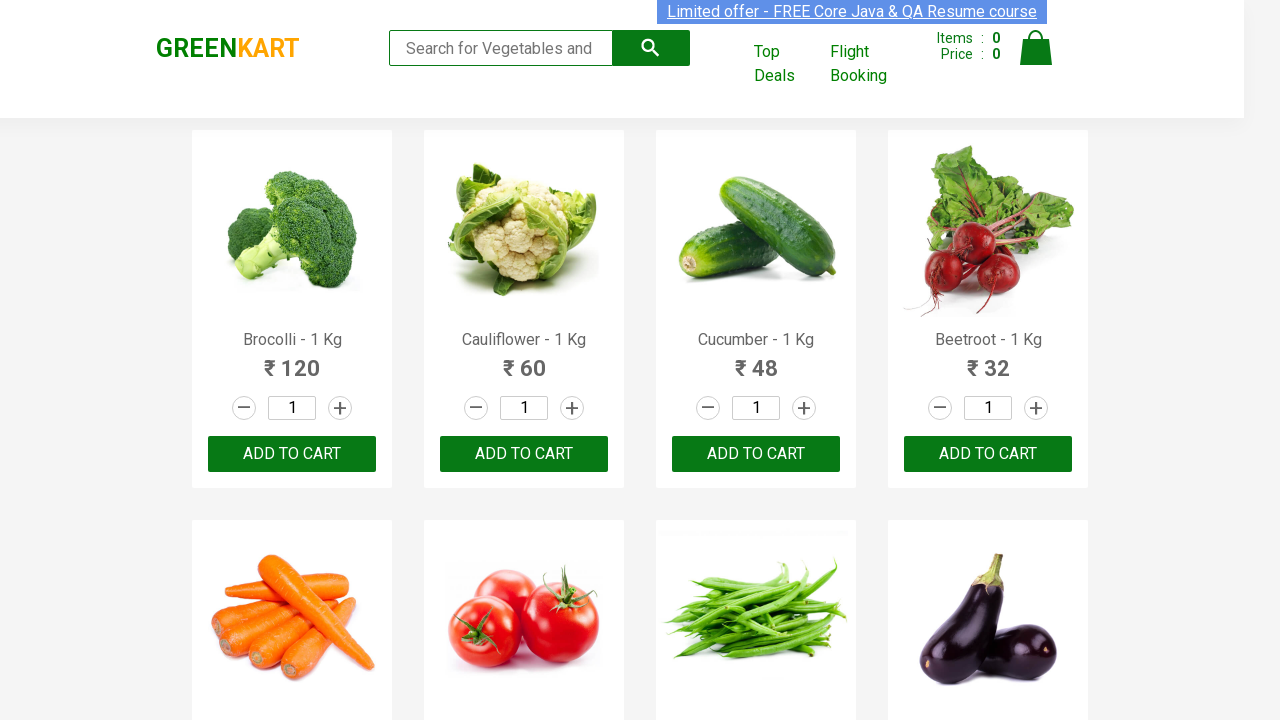

Retrieved all product name elements from the page
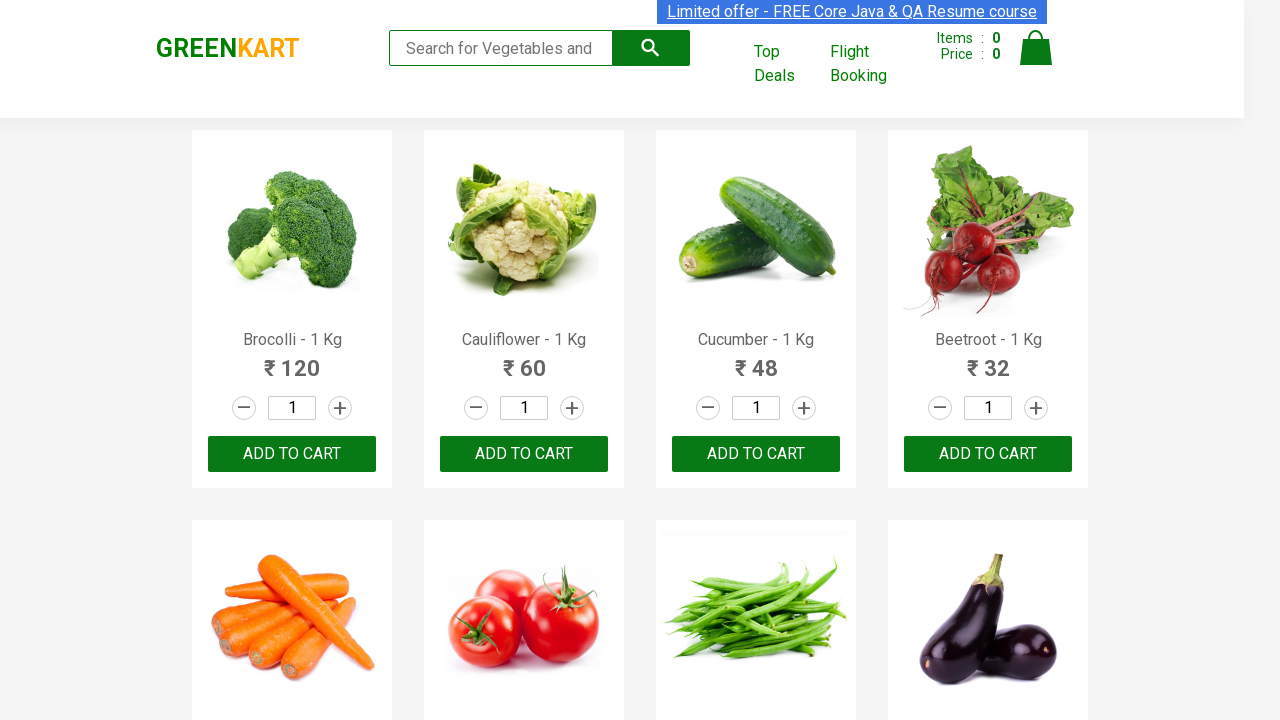

Retrieved all add to cart buttons from the page
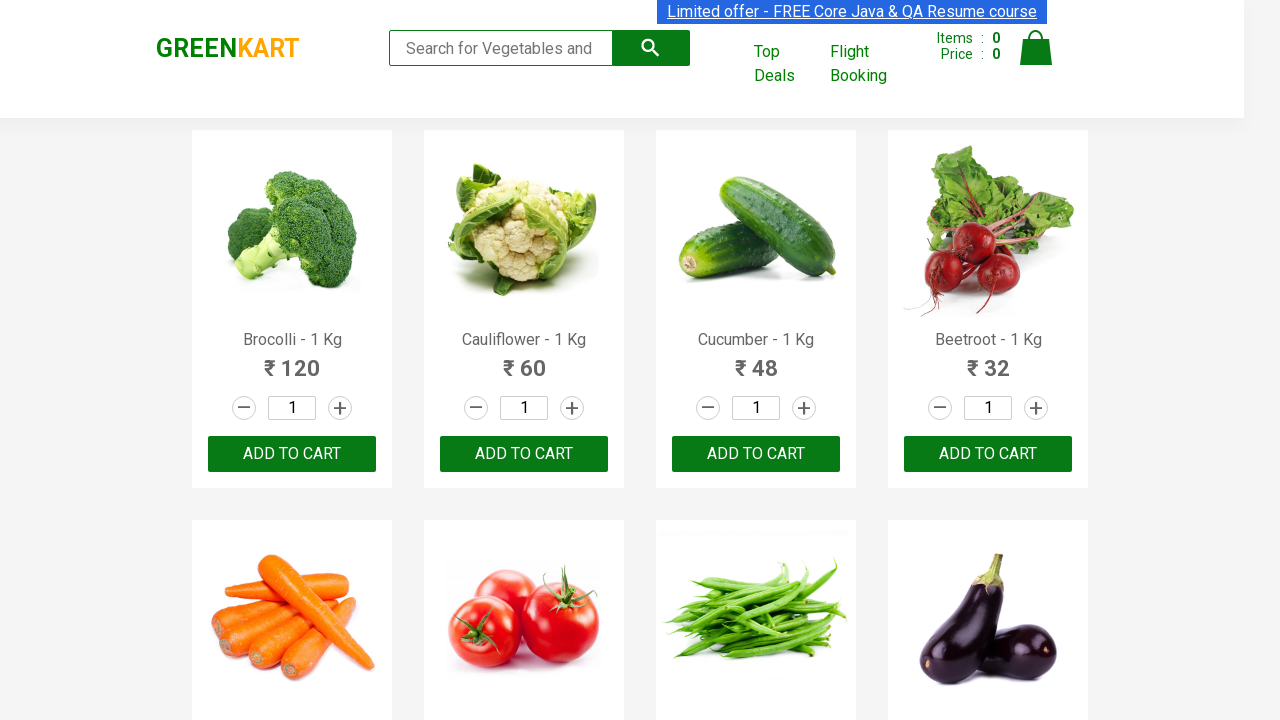

Clicked add to cart button for Tomato at (524, 360) on div.product-action > button >> nth=5
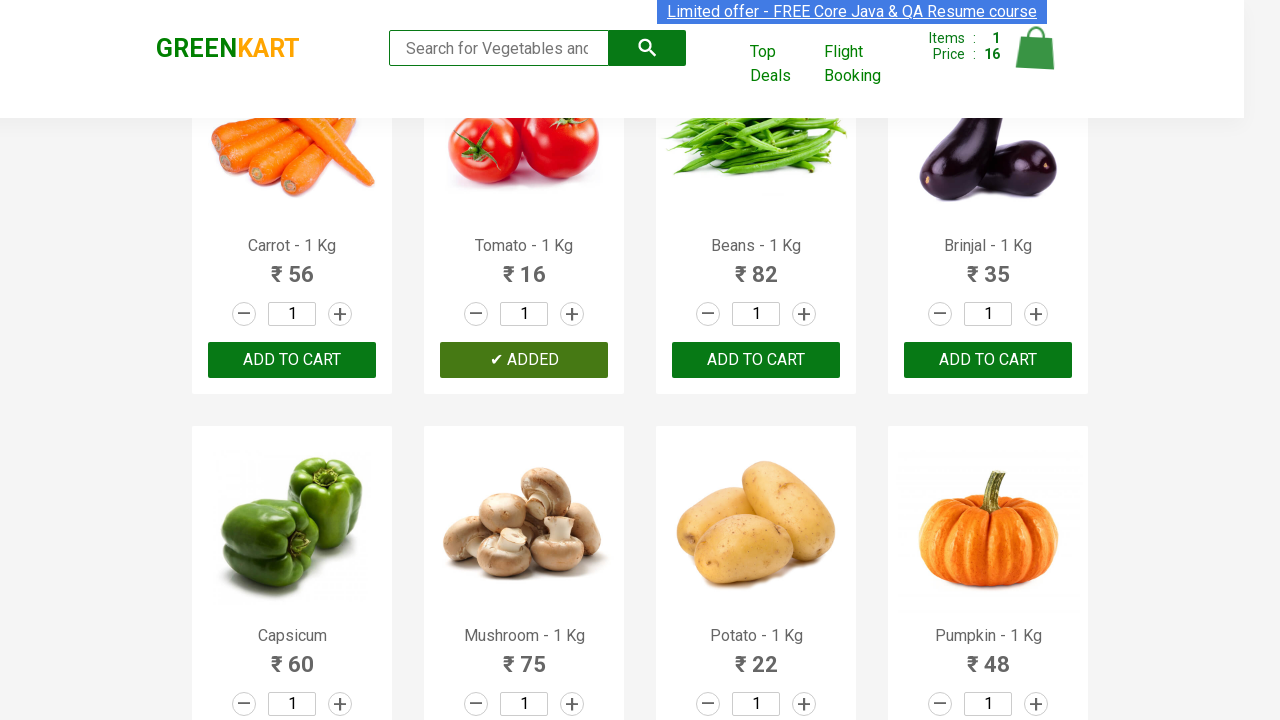

Clicked add to cart button for Potato at (756, 360) on div.product-action > button >> nth=10
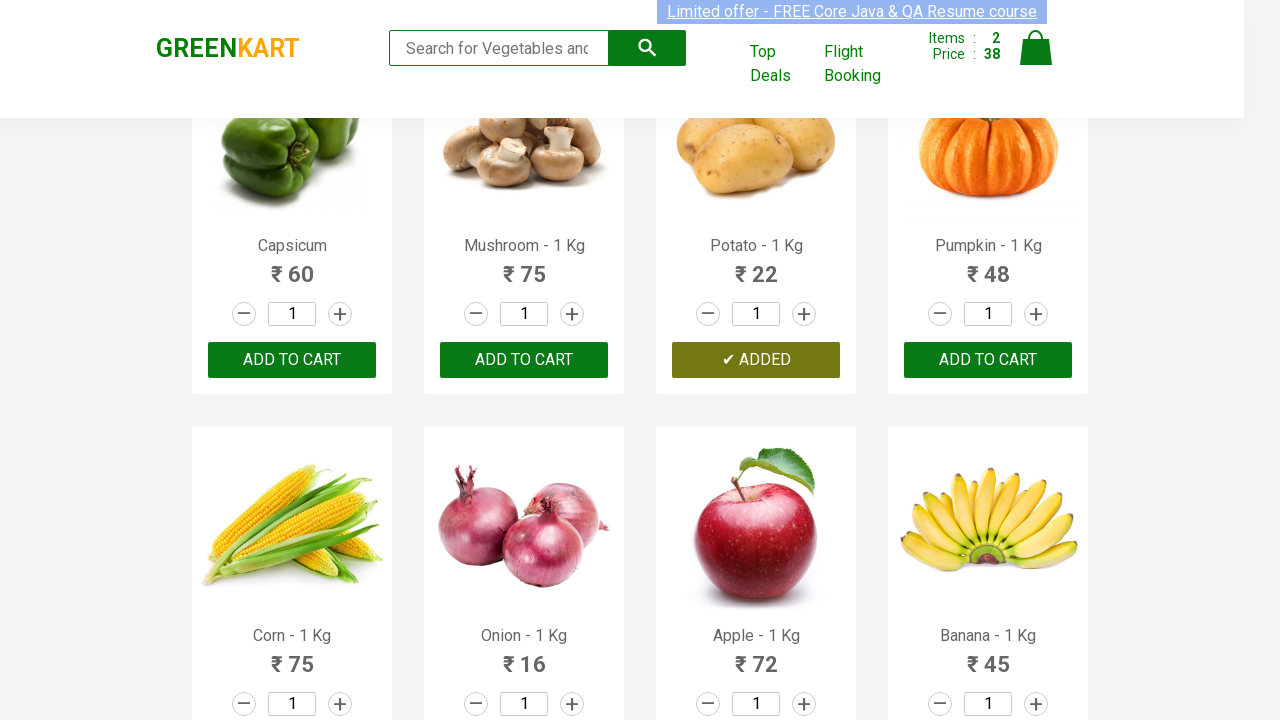

Clicked add to cart button for Onion at (524, 360) on div.product-action > button >> nth=13
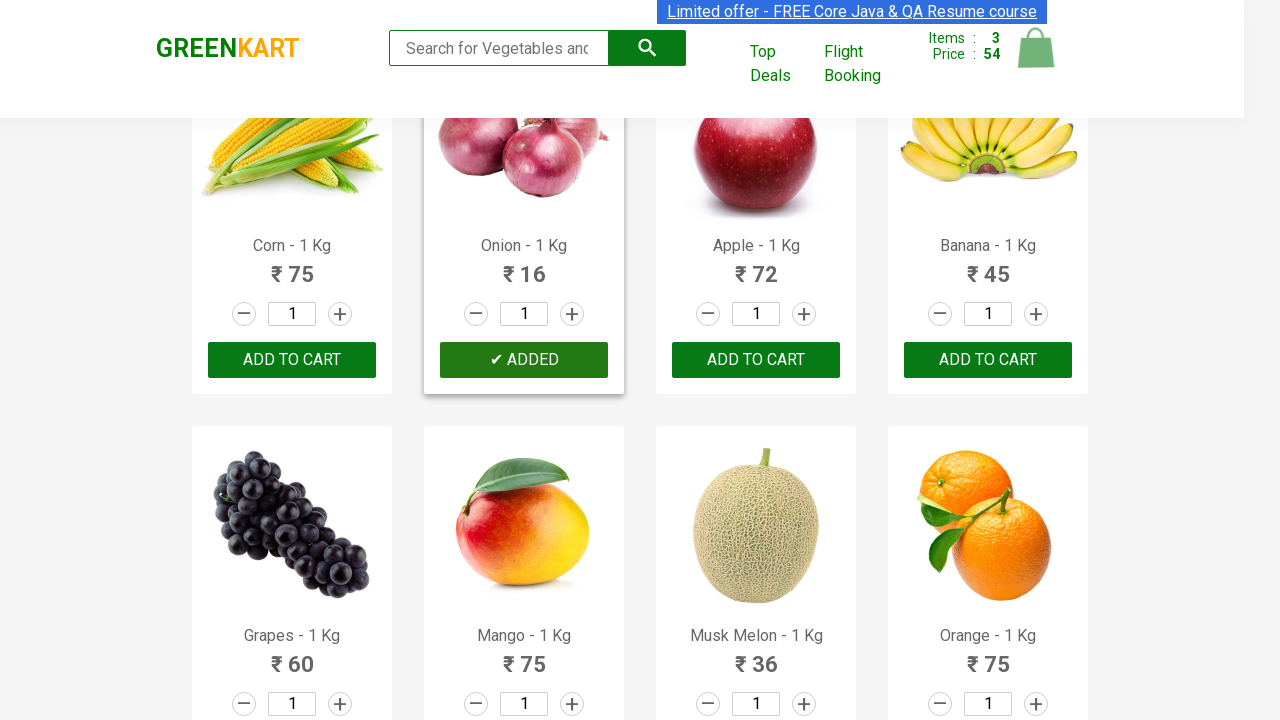

Clicked add to cart button for Apple at (756, 360) on div.product-action > button >> nth=14
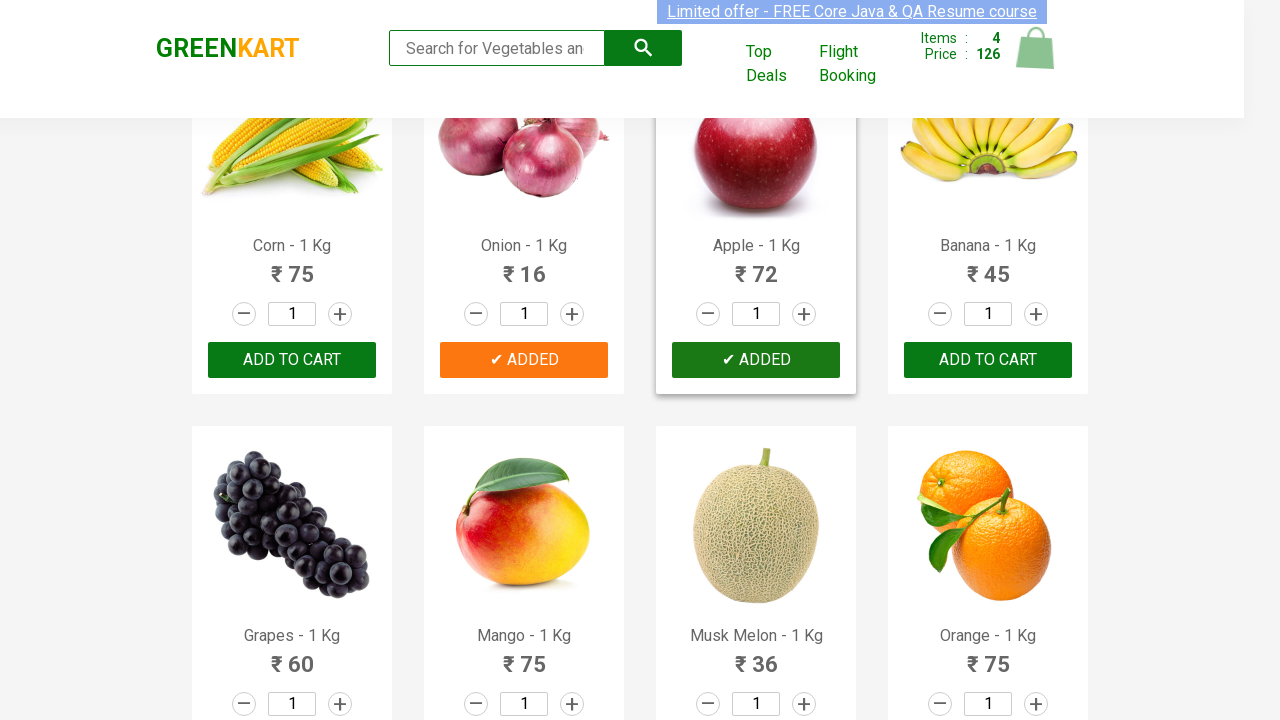

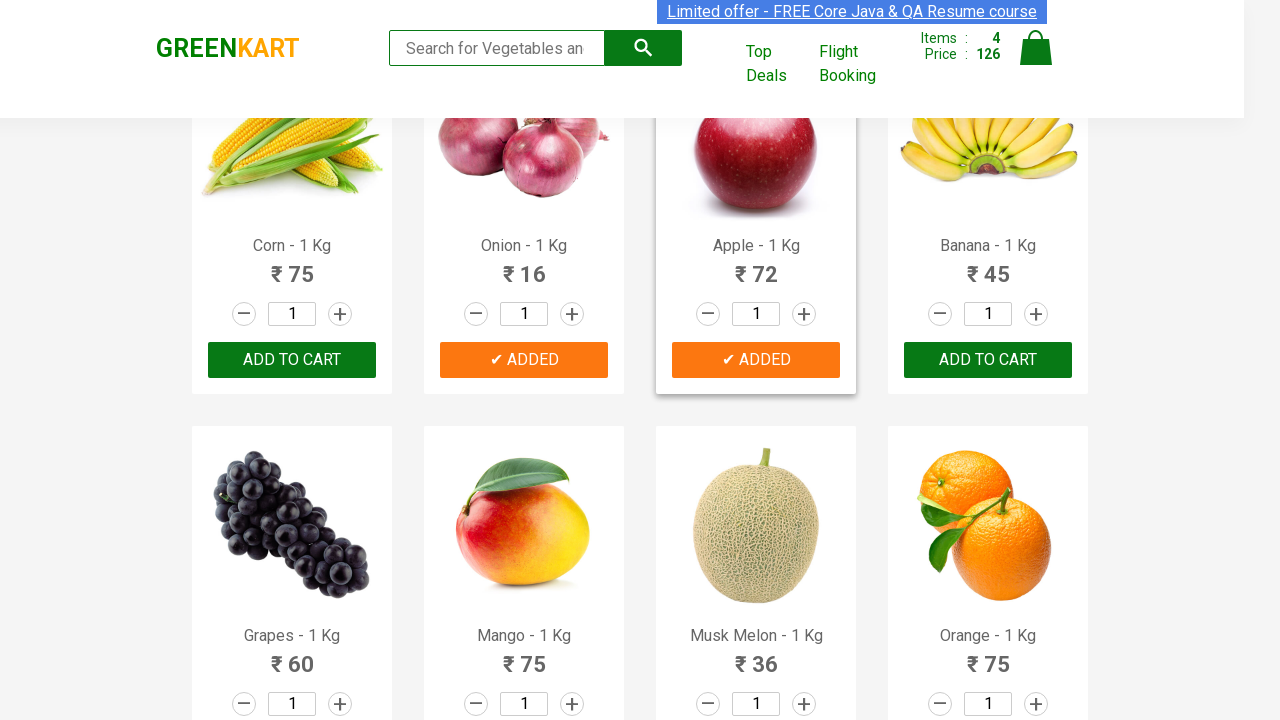